Navigates to Gmail homepage and demonstrates cookie management by retrieving, displaying, and deleting all cookies

Starting URL: https://www.gmail.com

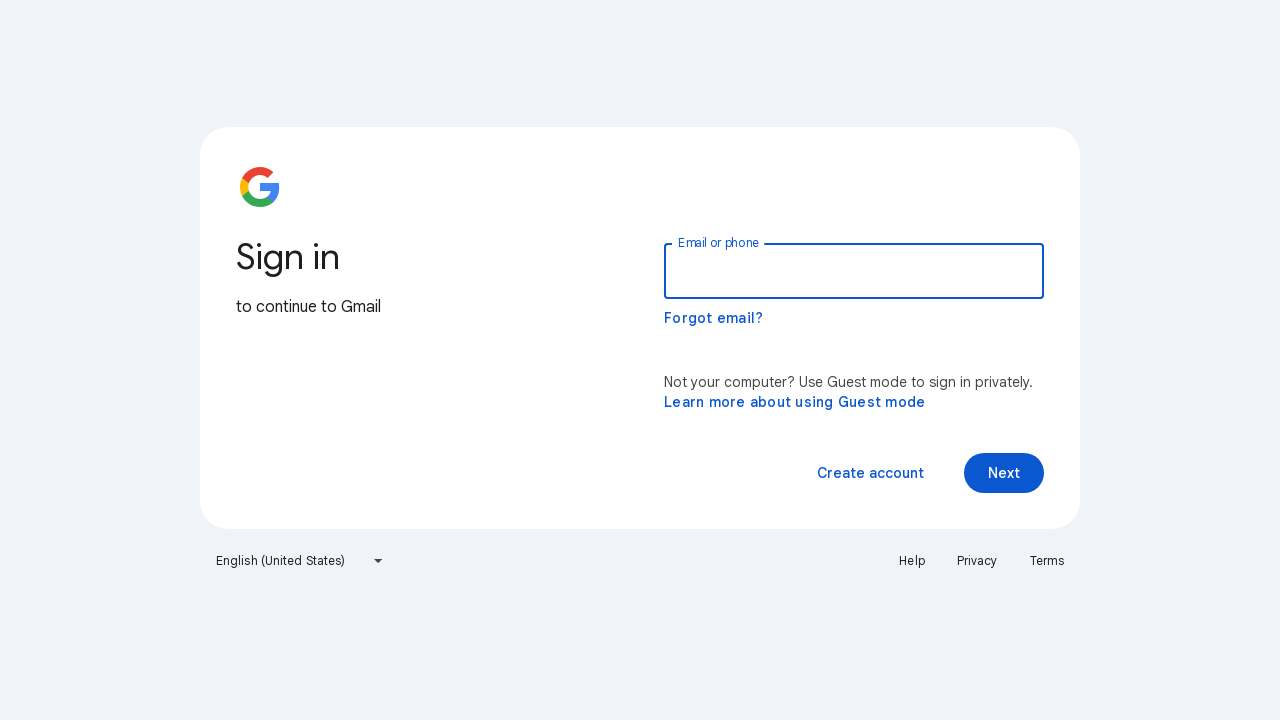

Navigated to Gmail homepage
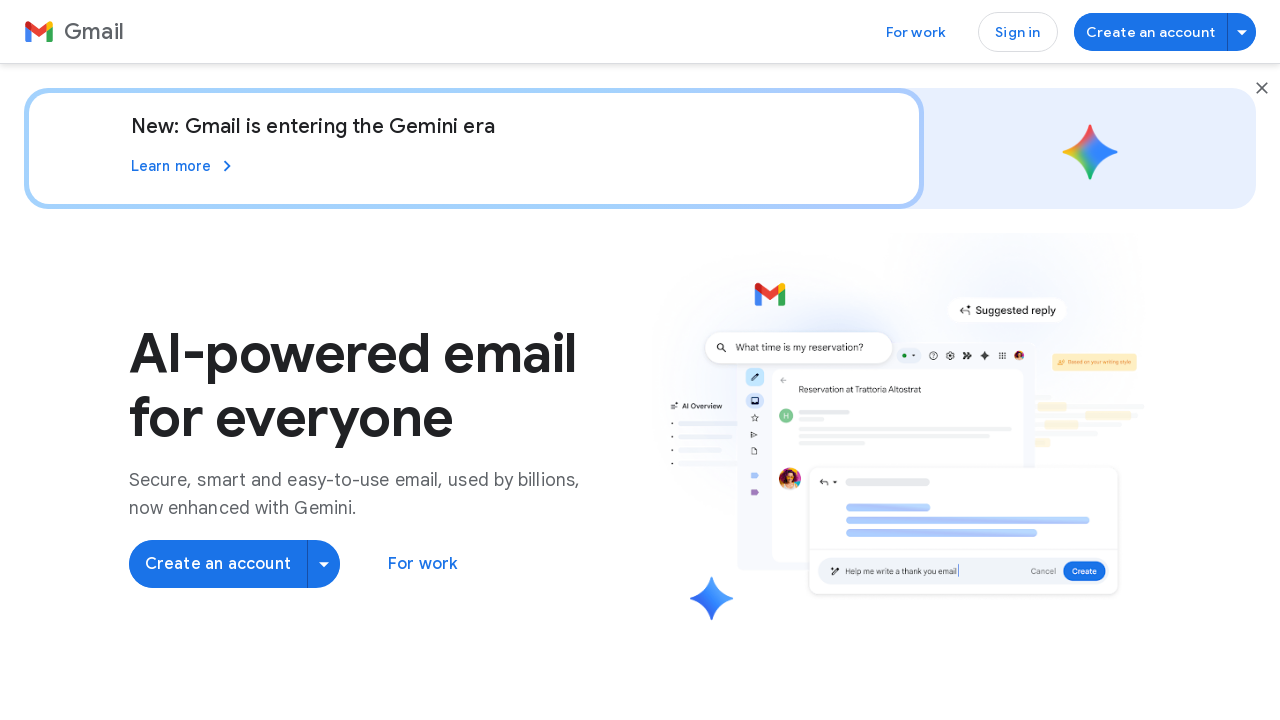

Retrieved all cookies from context
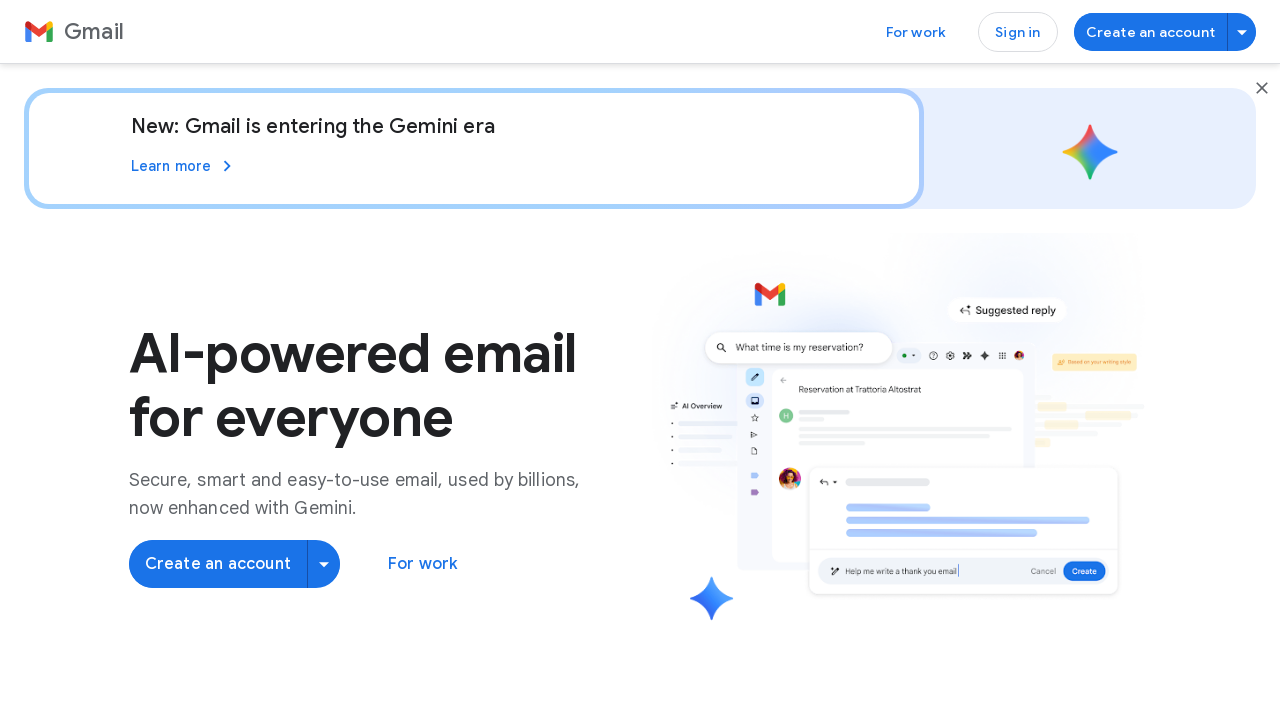

Displayed total cookie count: 15
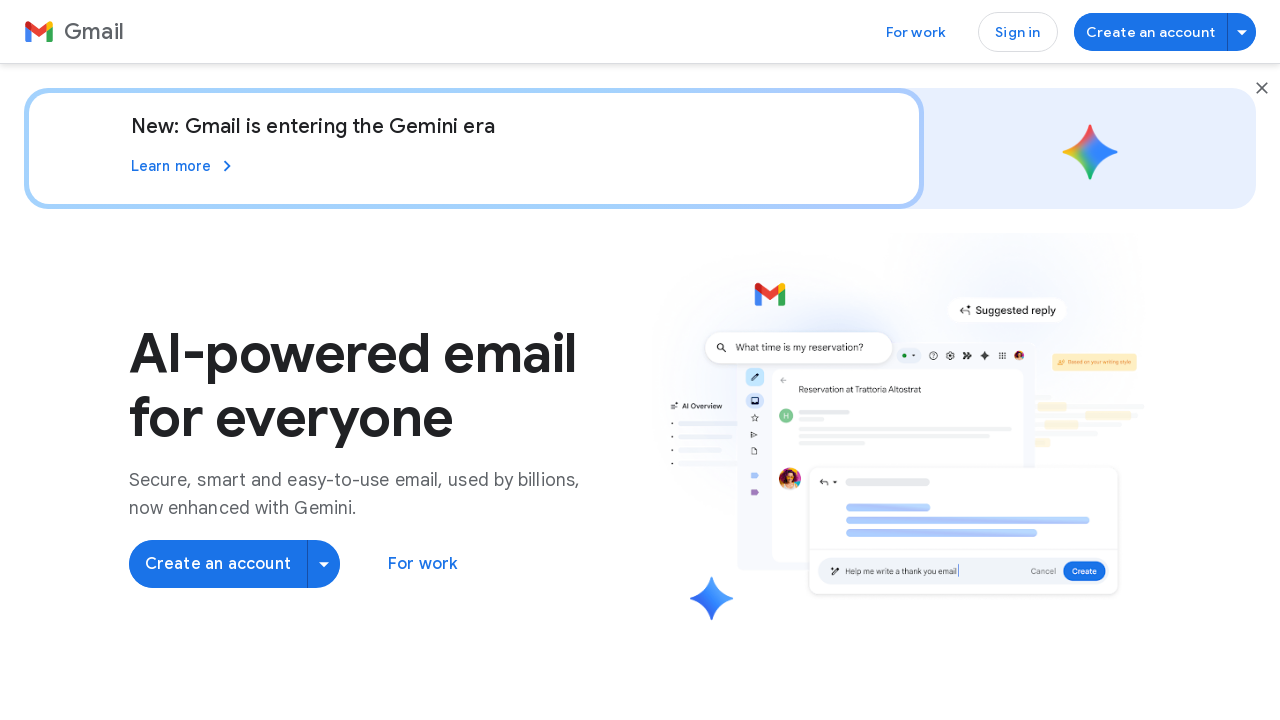

Displayed details of all cookies
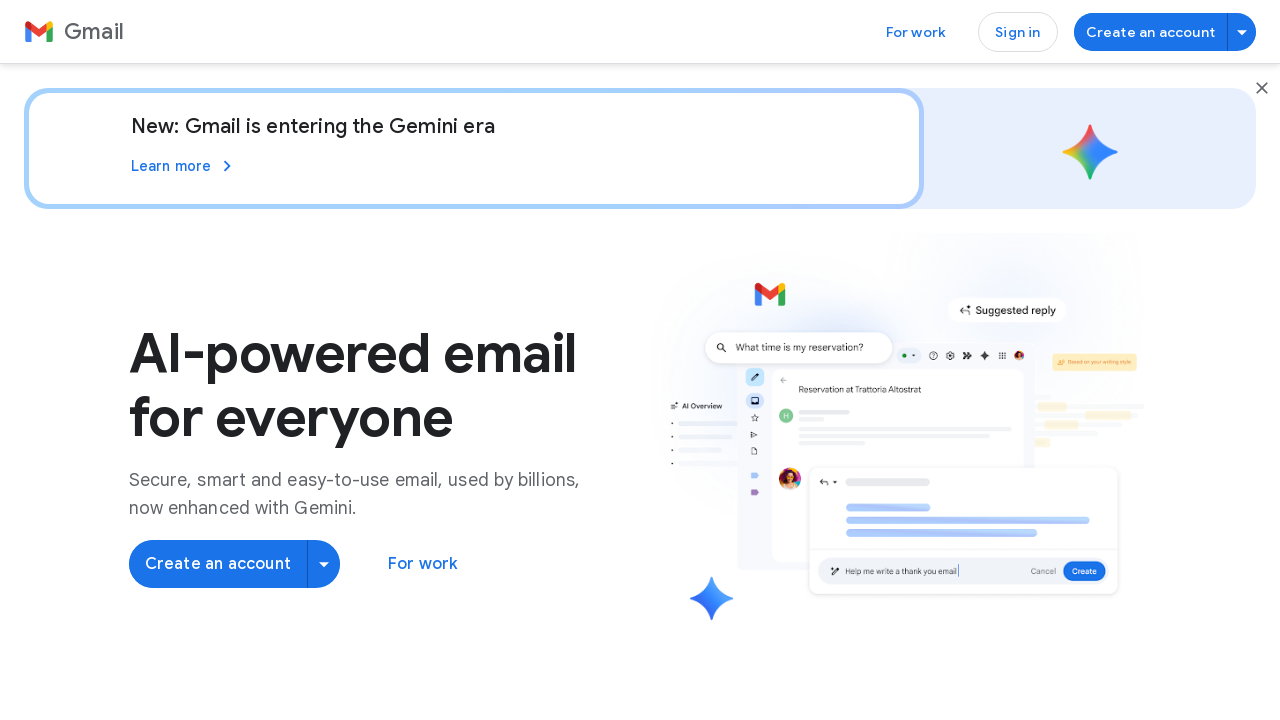

Cleared all cookies from context
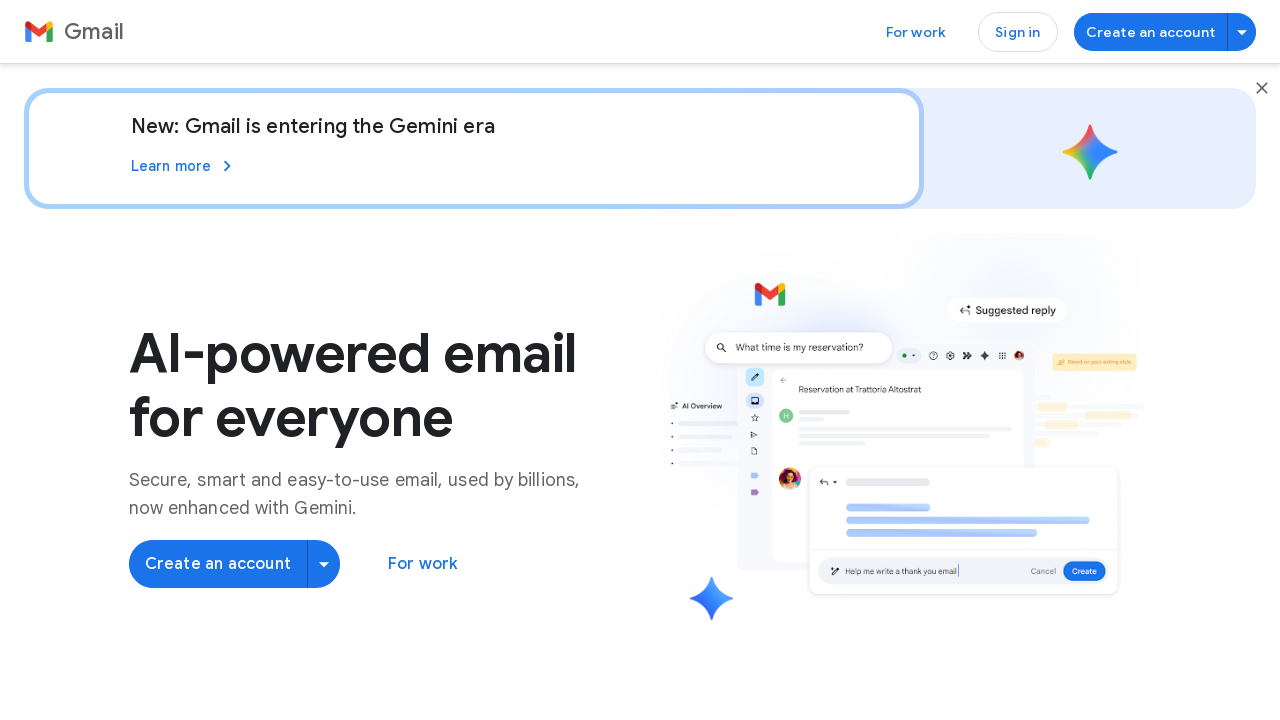

Retrieved cookies after deletion to verify
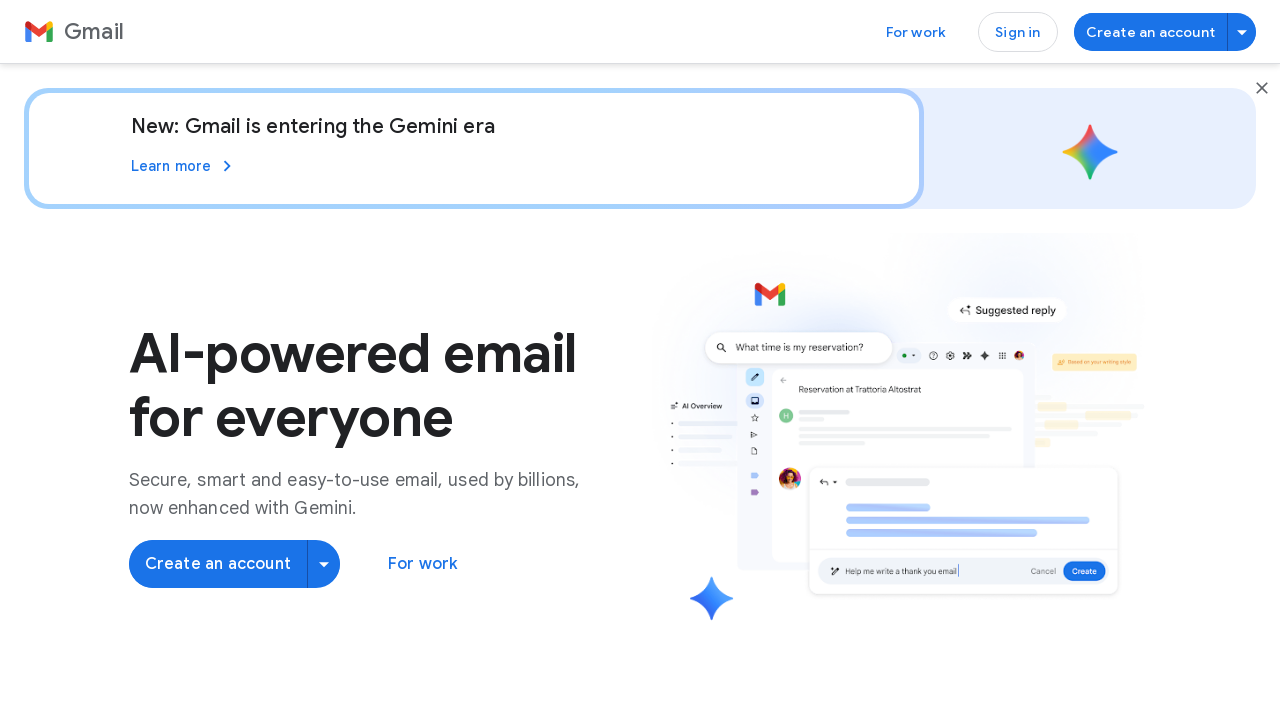

Verified all cookies deleted - remaining count: 0
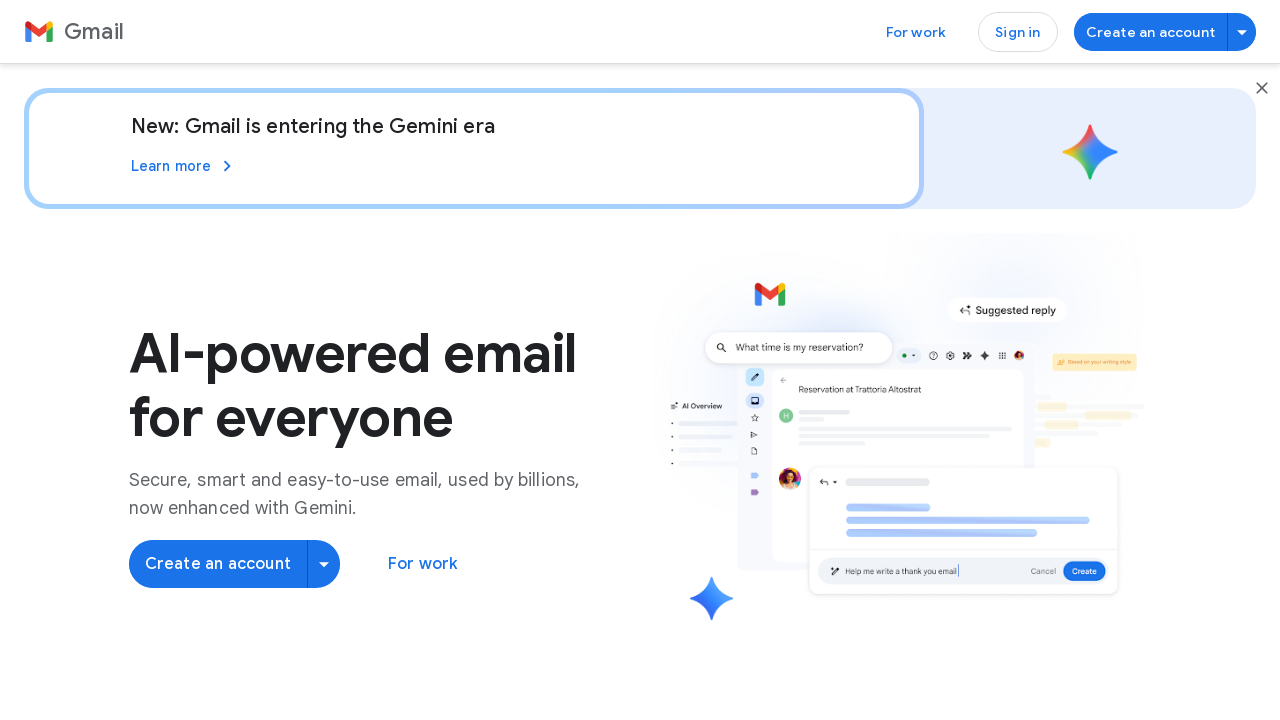

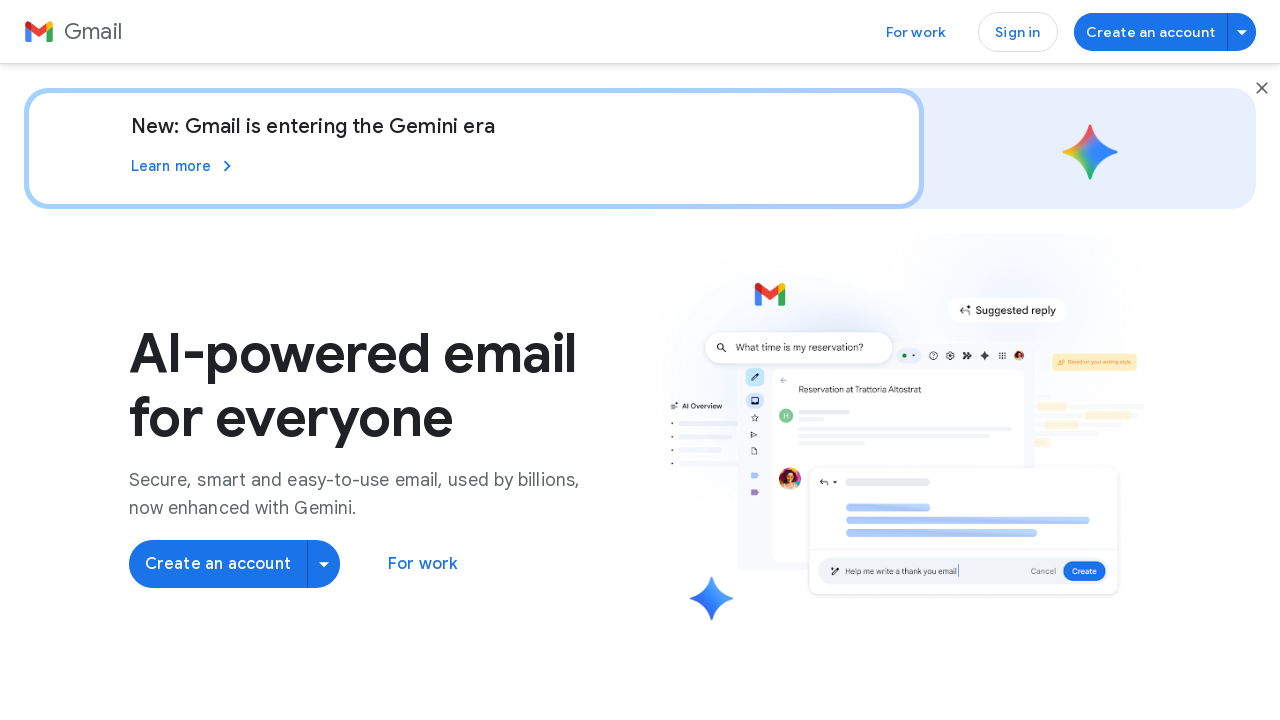